Tests double click button functionality by double-clicking a button and verifying the success message appears

Starting URL: https://demoqa.com/buttons

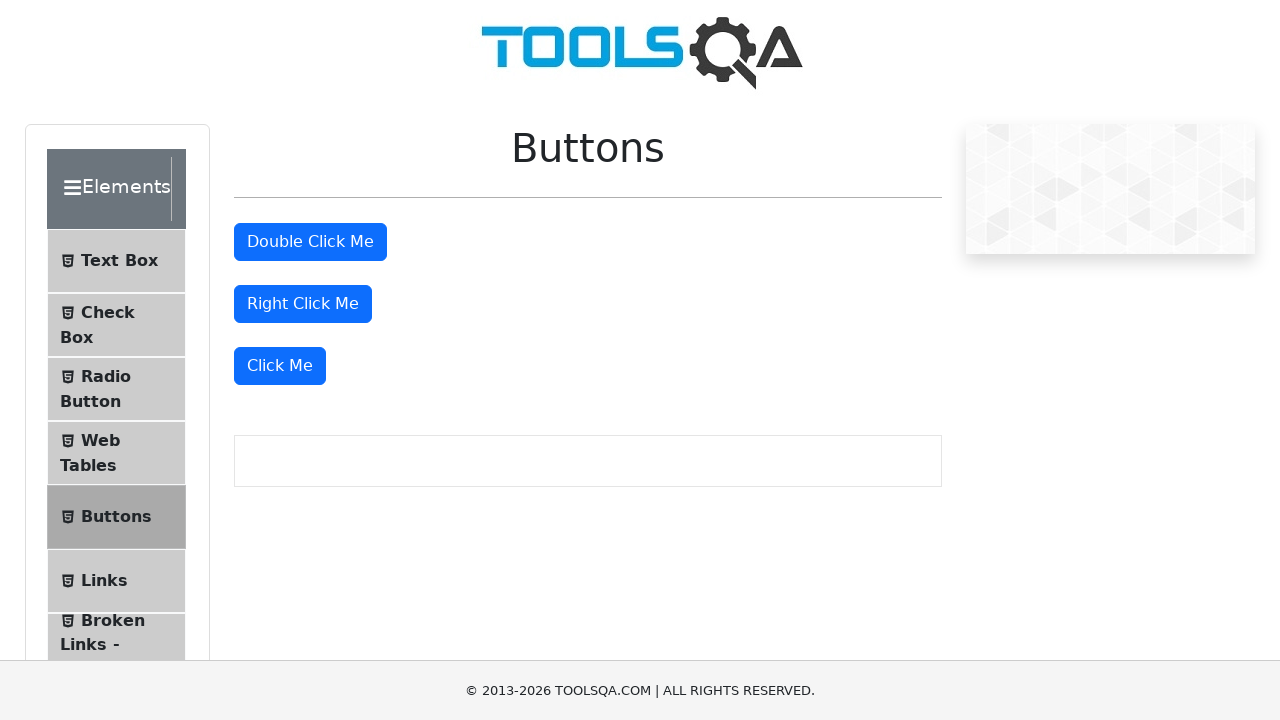

Double-clicked the 'Double Click Me' button at (310, 242) on #doubleClickBtn
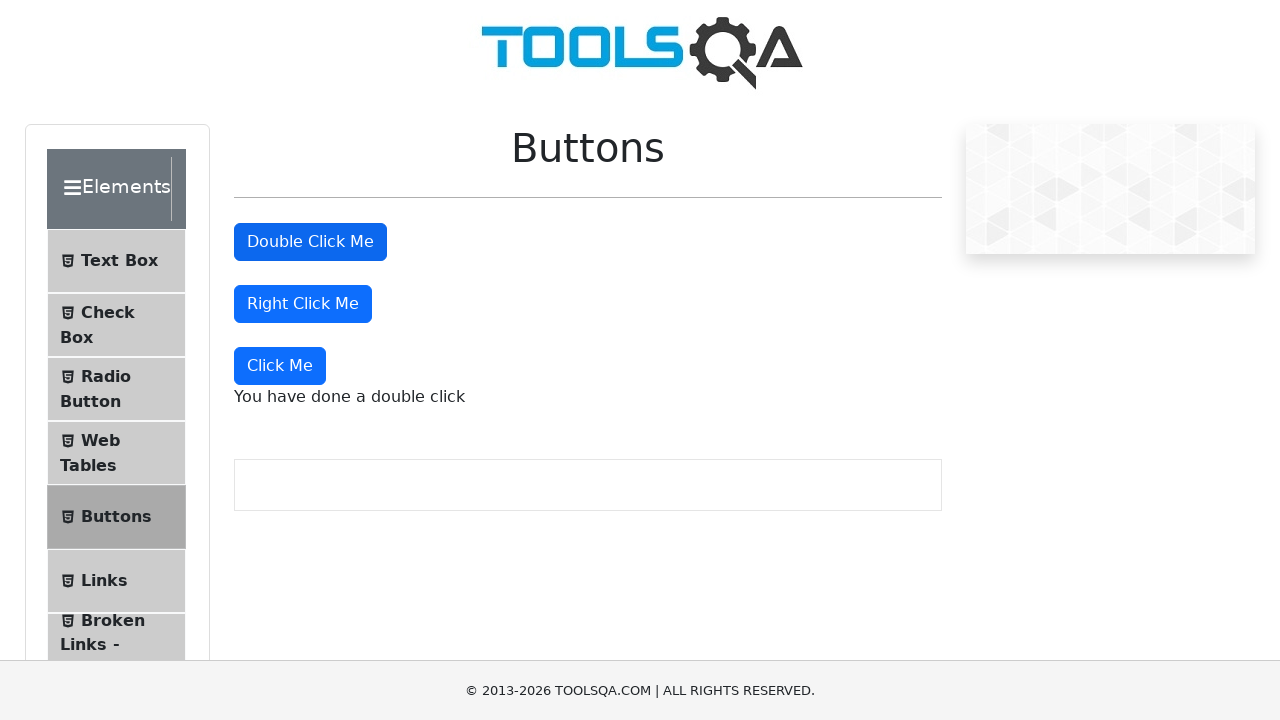

Double click success message appeared
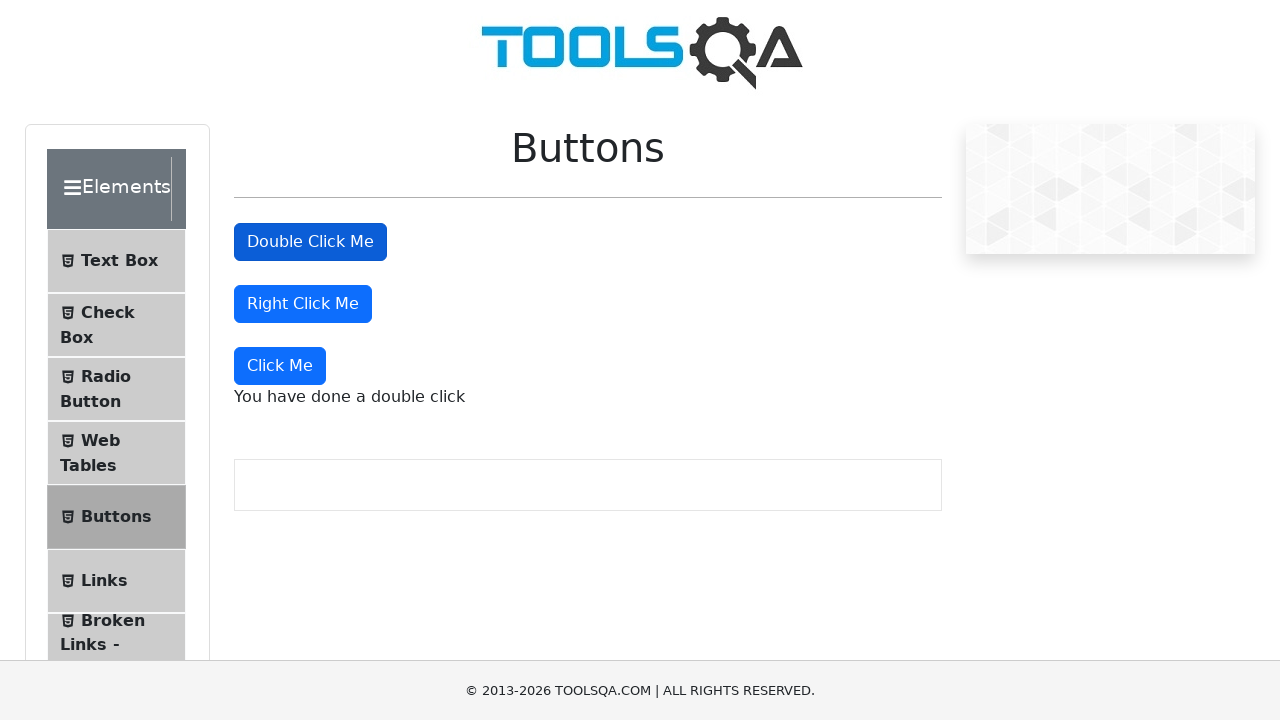

Verified double click message text is correct: 'You have done a double click'
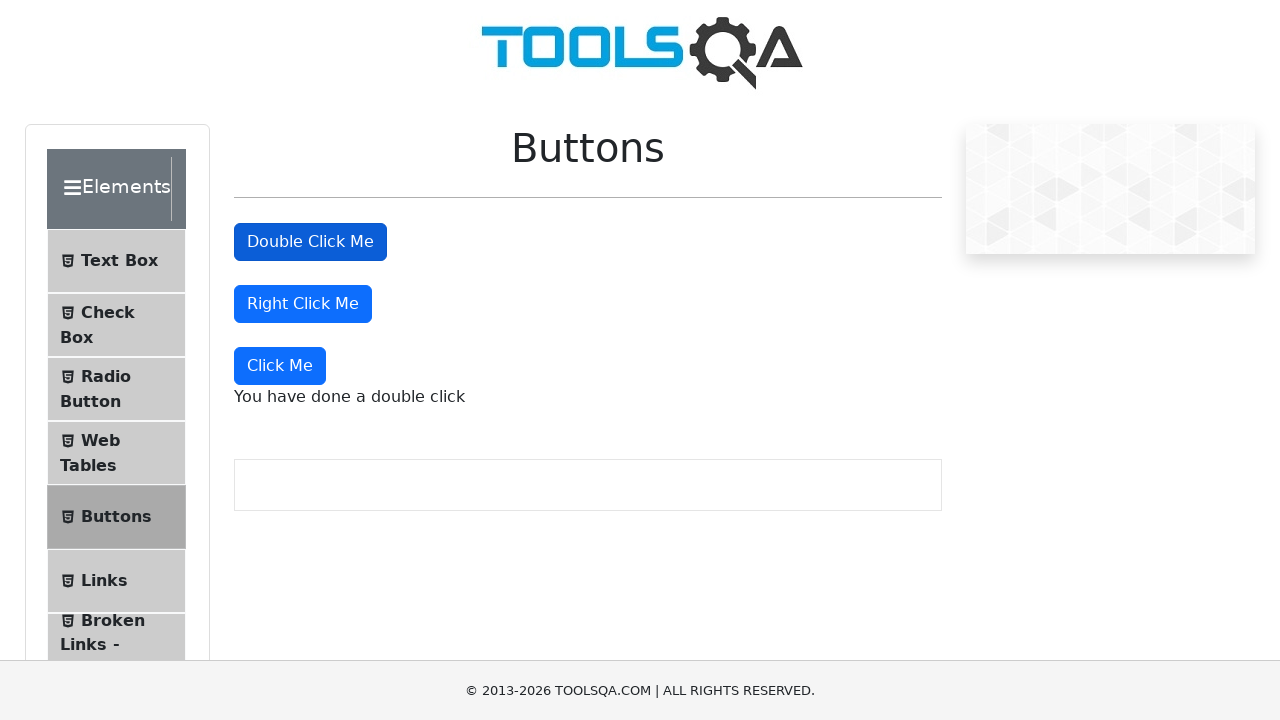

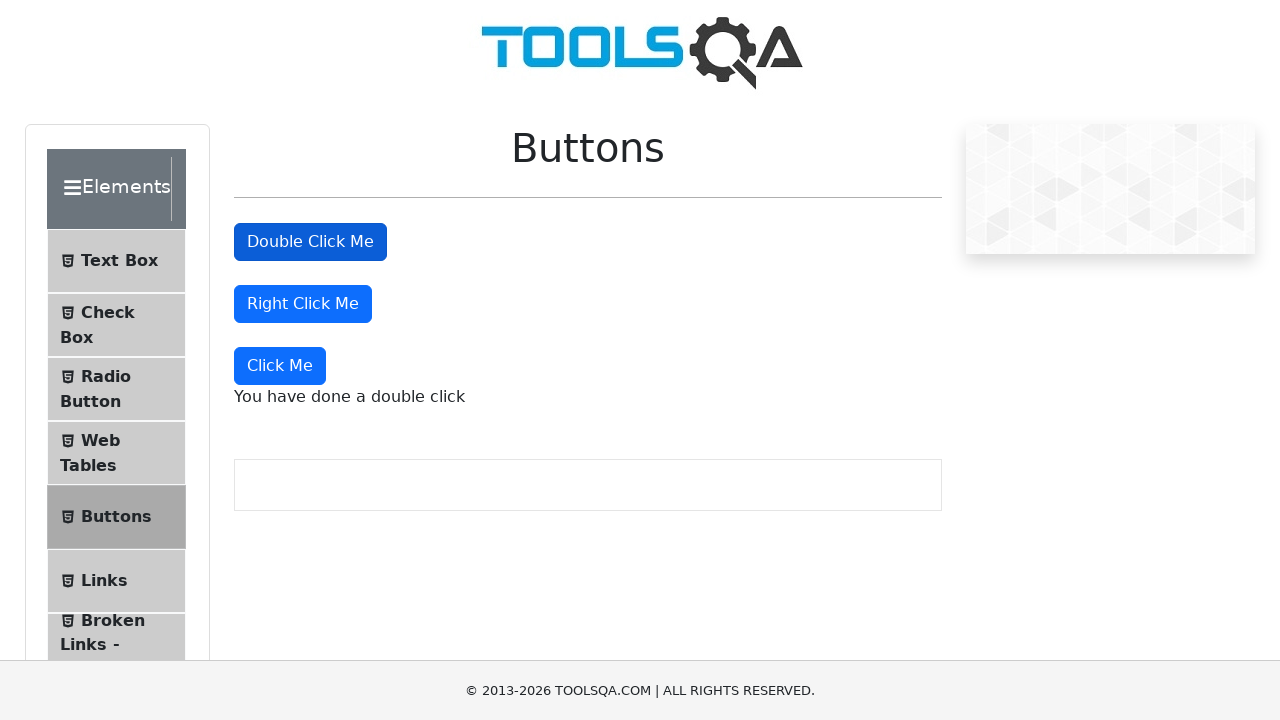